Tests filling multiple text input fields using different locator strategies

Starting URL: http://omayo.blogspot.com/

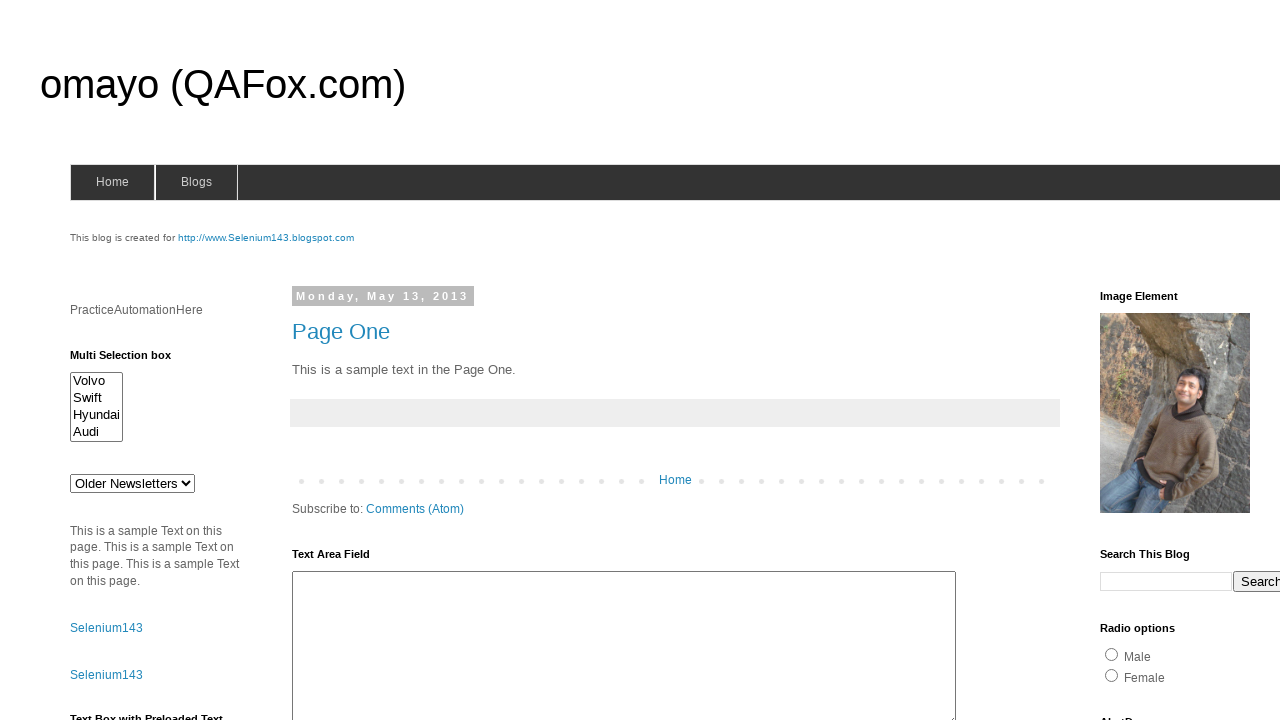

Filled textbox by name attribute with 'Hi i am writing' on input[name='textboxn']
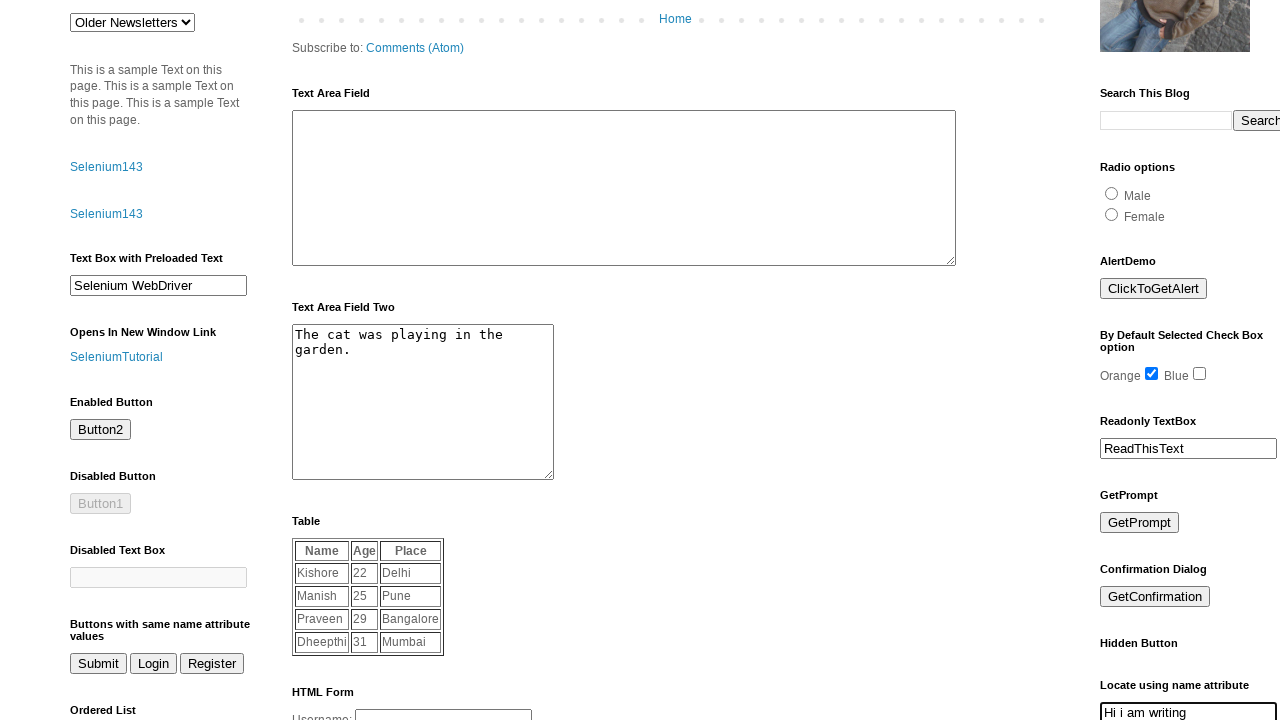

Filled textbox by class selector with 'Hi i am writing' on .classone
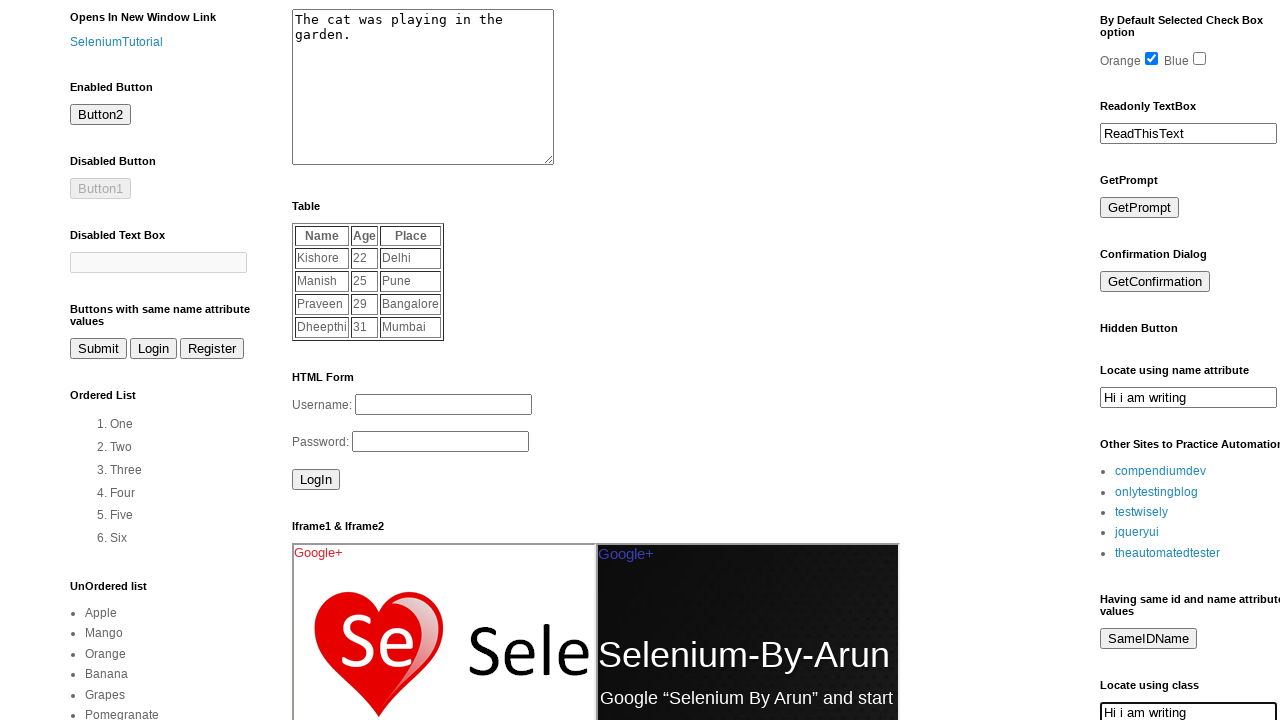

Filled second textbox with classone class using nth() with 'say my name' on input.classone >> nth=1
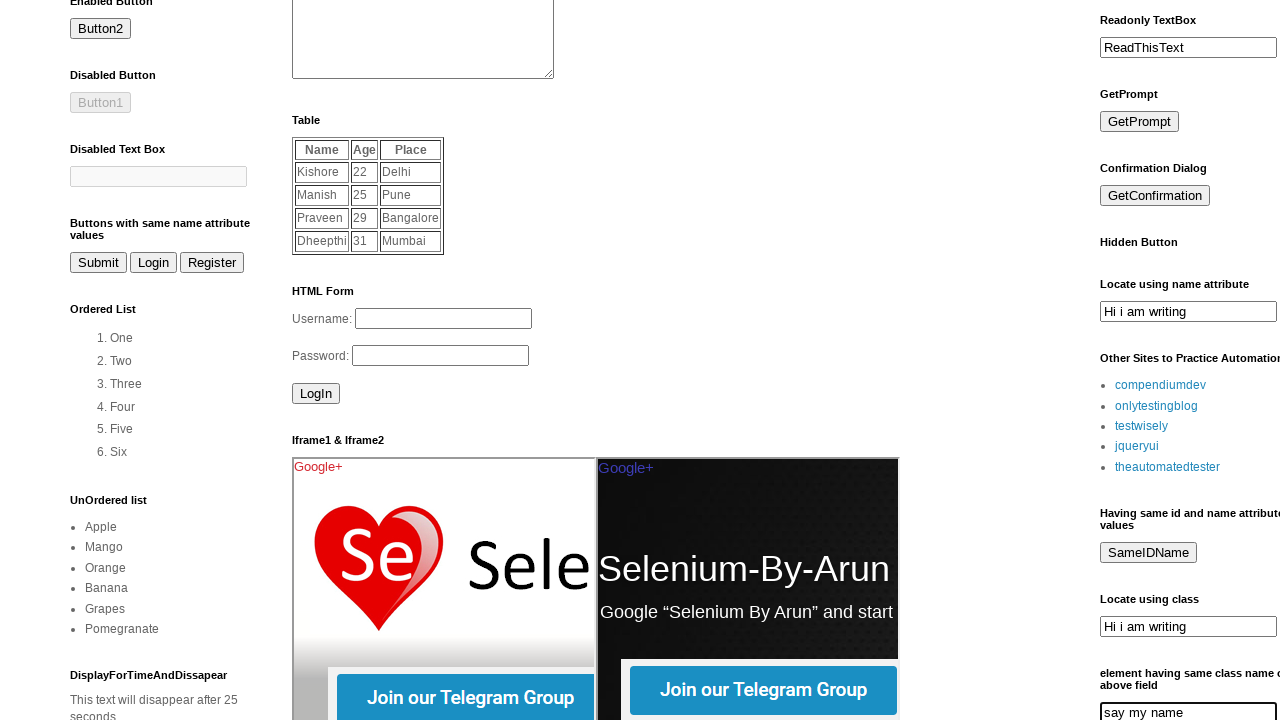

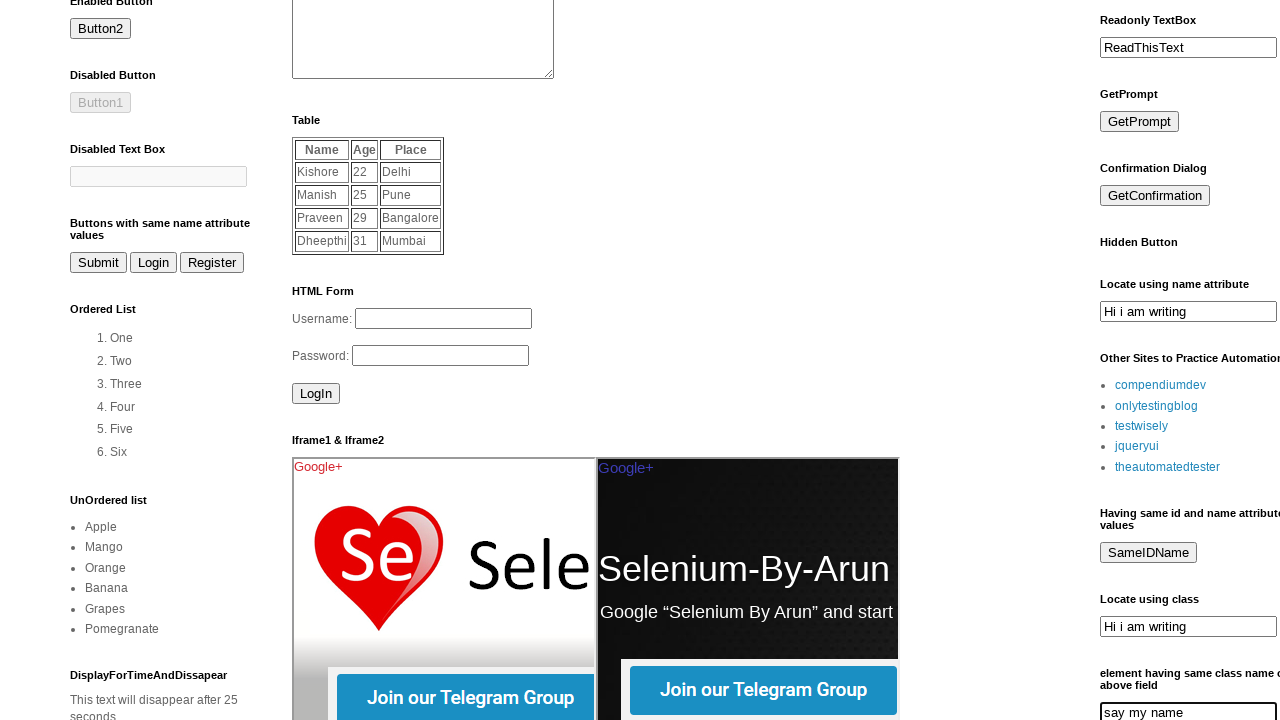